Tests a registration form by filling in first name, last name, and email fields, submitting the form, and verifying a success message is displayed.

Starting URL: http://suninjuly.github.io/registration1.html

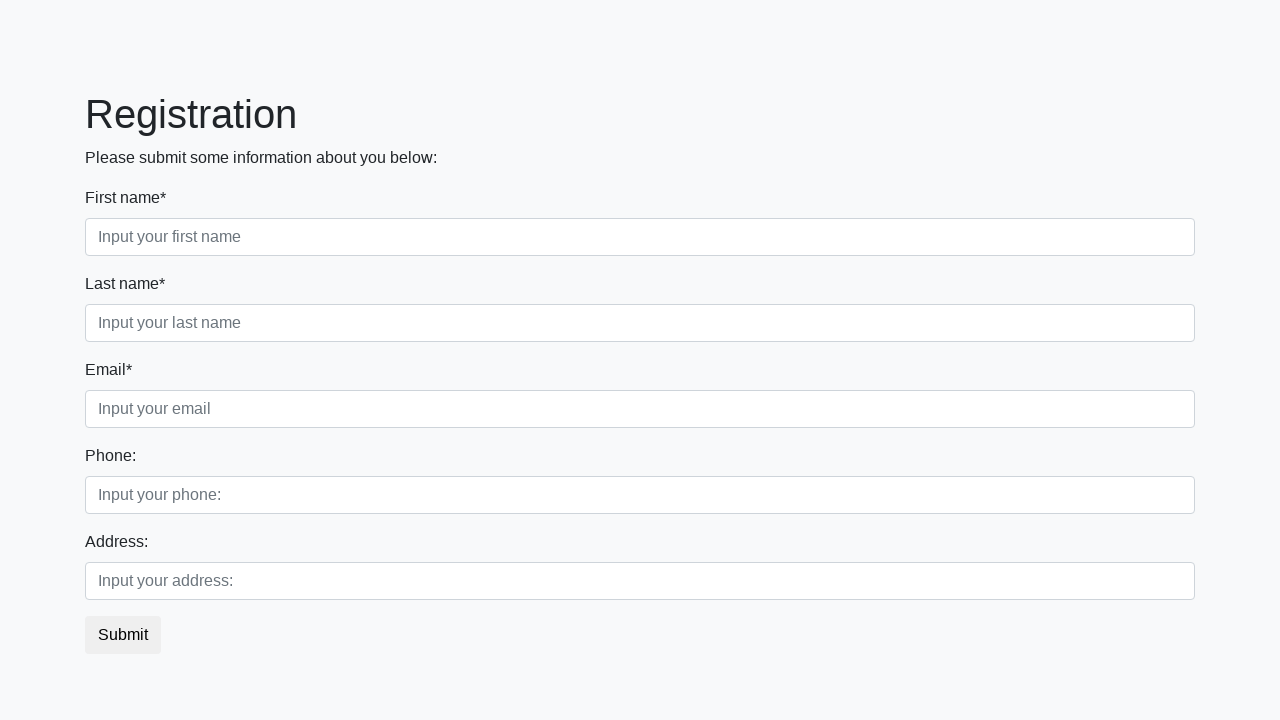

Filled first name field with 'Ivan' on .first
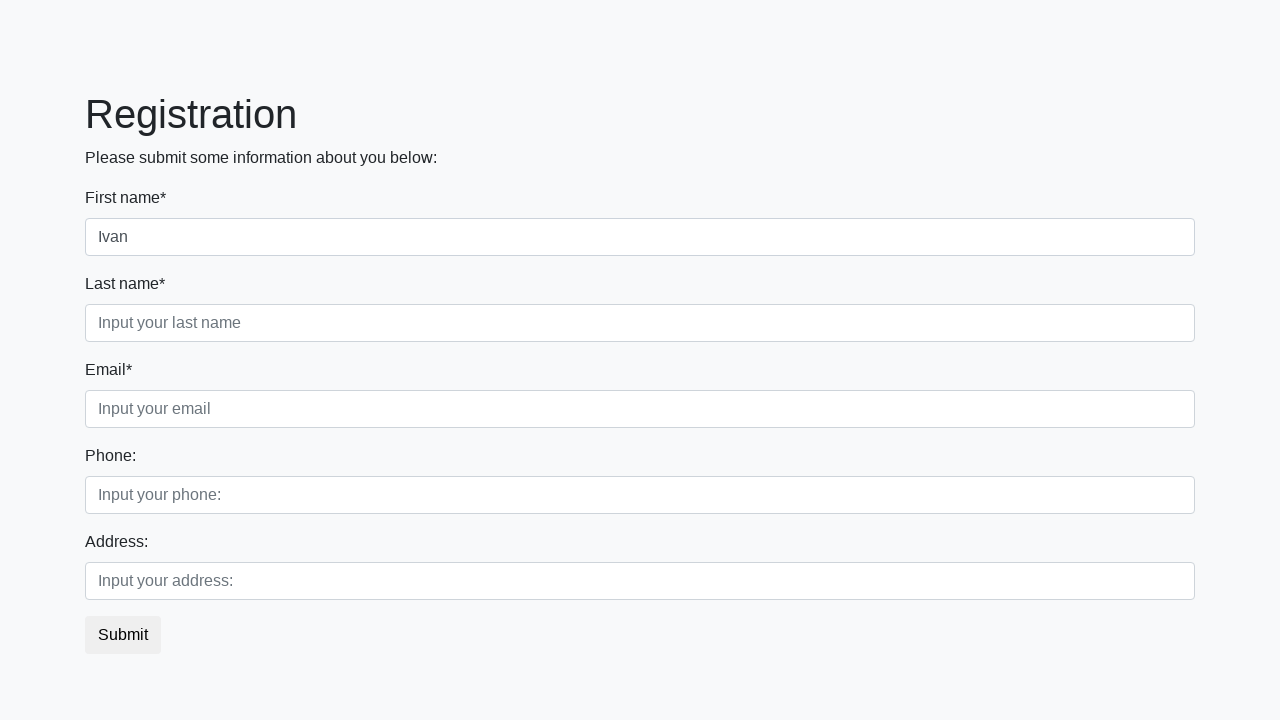

Filled last name field with 'Petrov' on .second
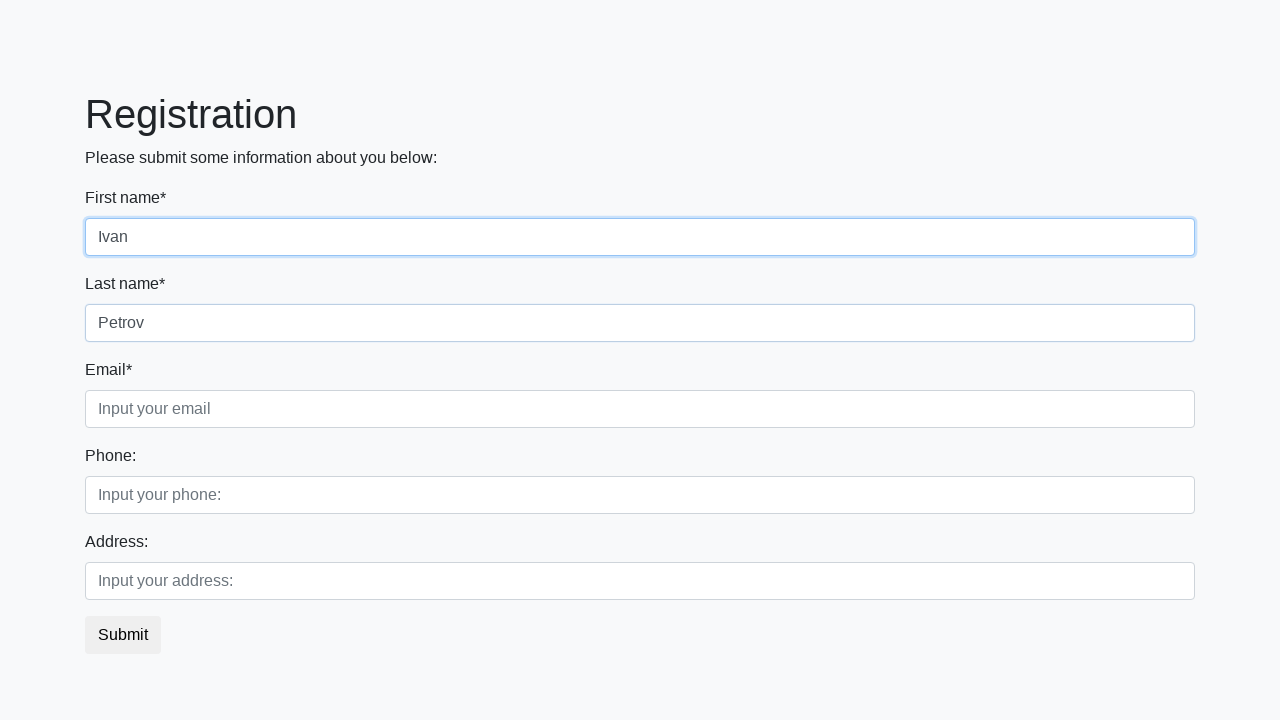

Filled email field with 'Smolensk@gmail.com' on .third
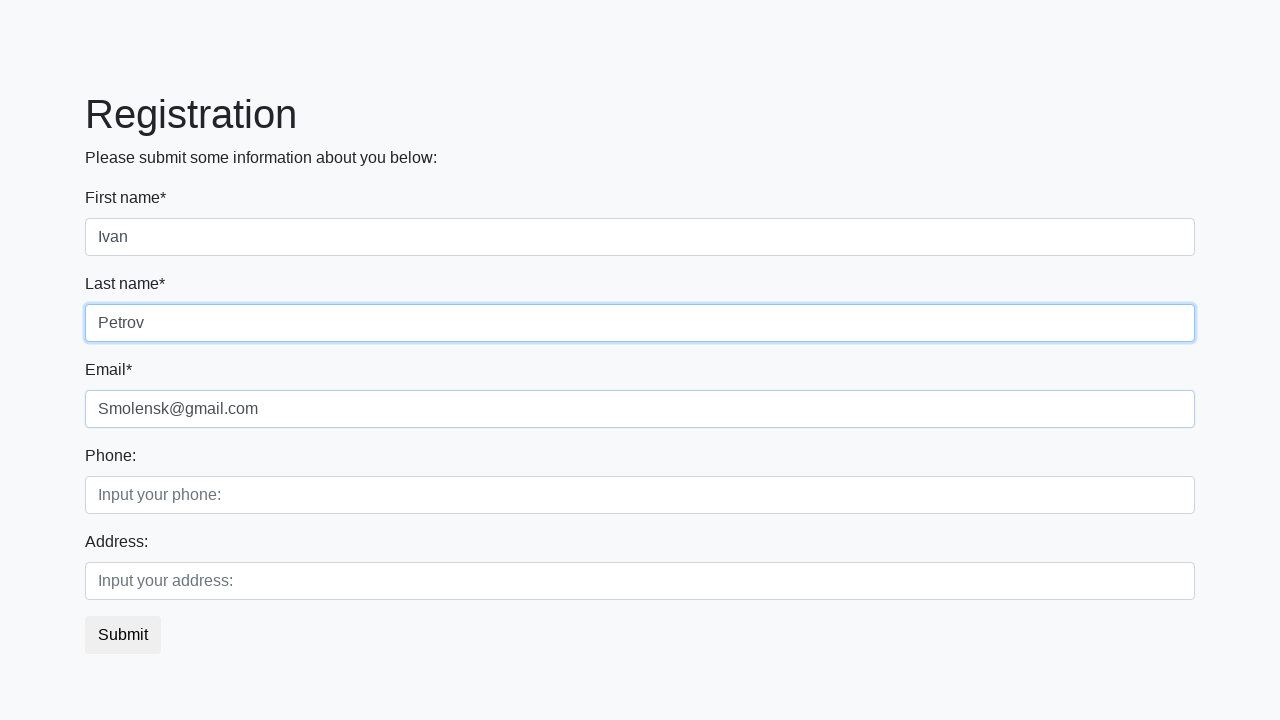

Clicked submit button to register at (123, 635) on button.btn
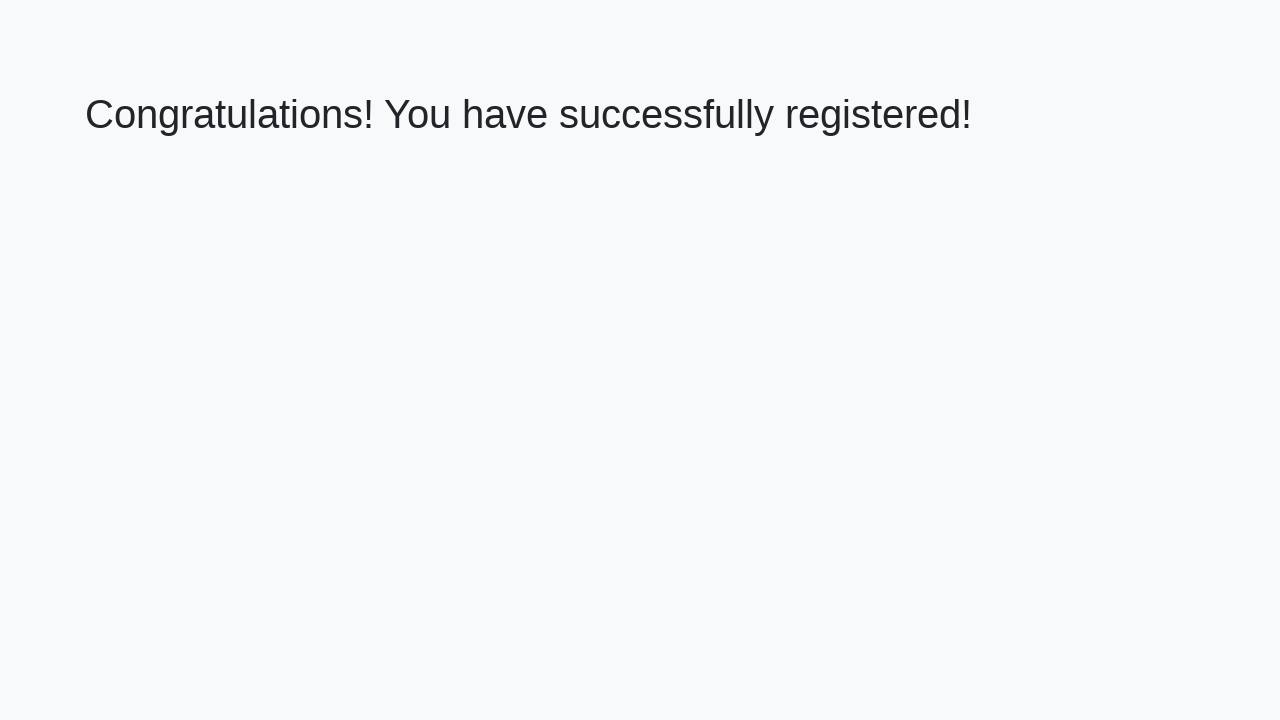

Success message heading loaded
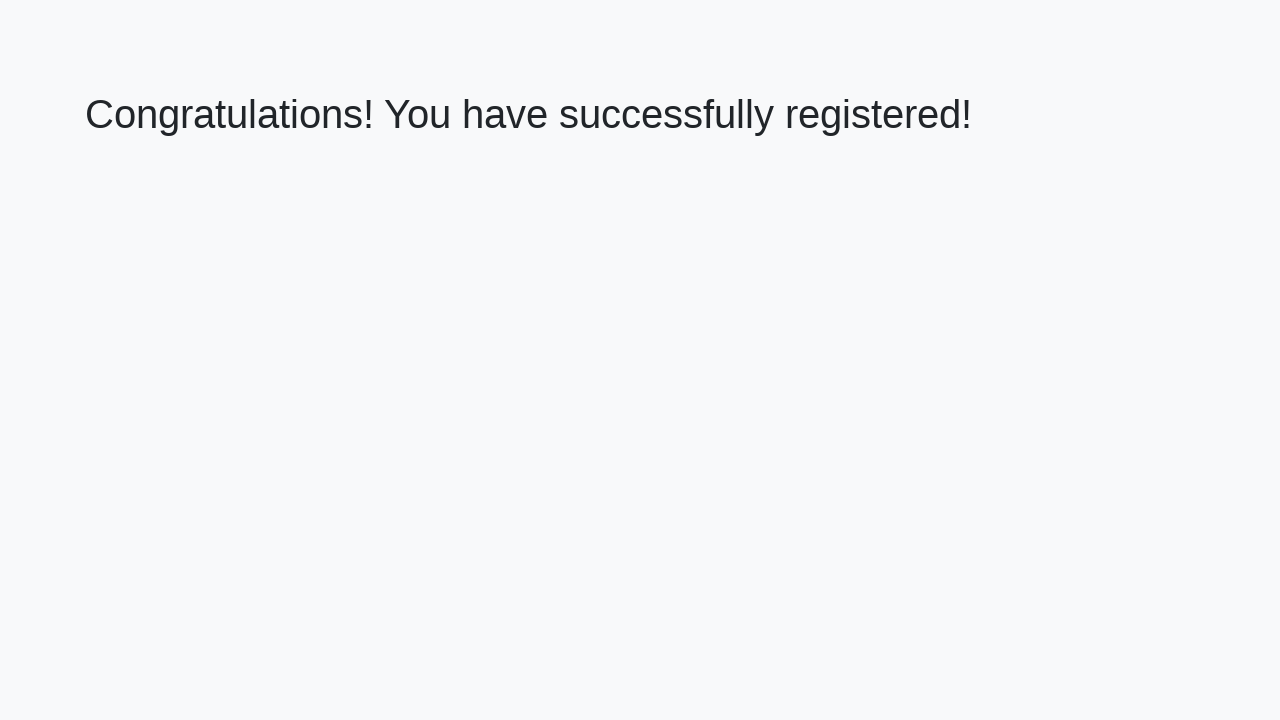

Retrieved success message text
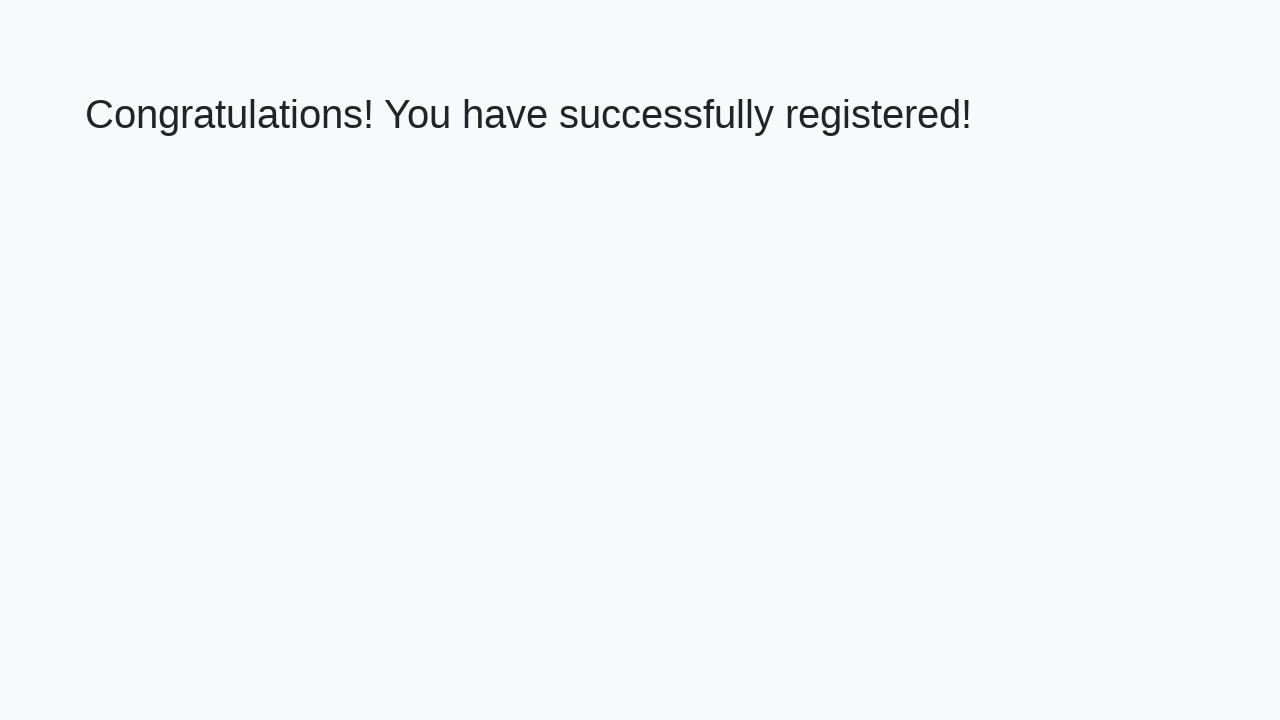

Verified success message: 'Congratulations! You have successfully registered!'
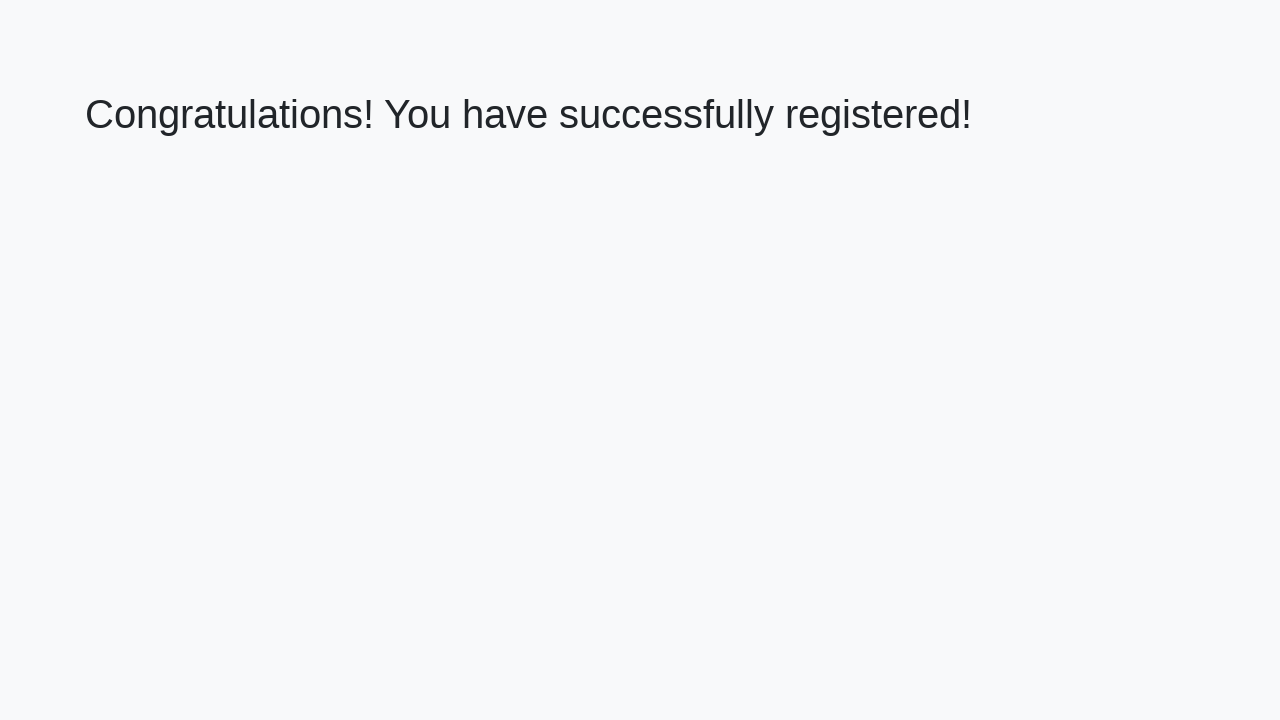

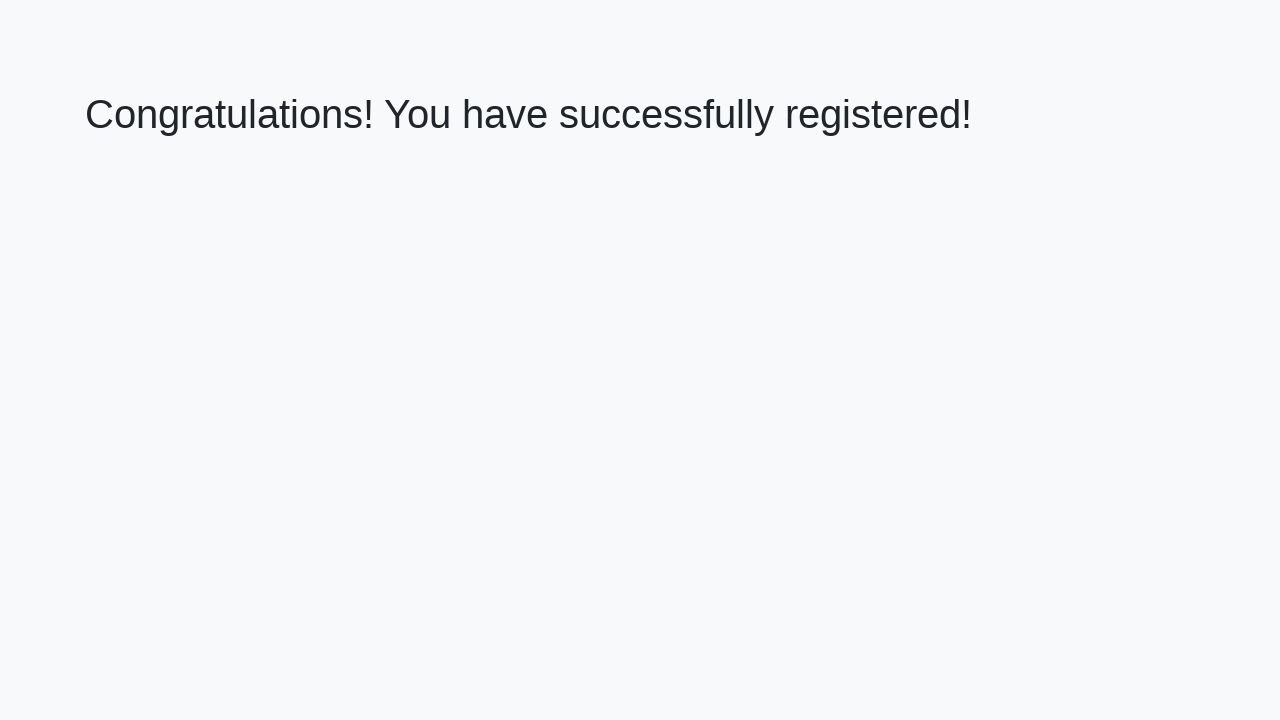